Tests adding products to cart on a product page by navigating to the product page and performing various click actions (double-click, triple-click, single click) on different product buttons.

Starting URL: https://material.playwrightvn.com/

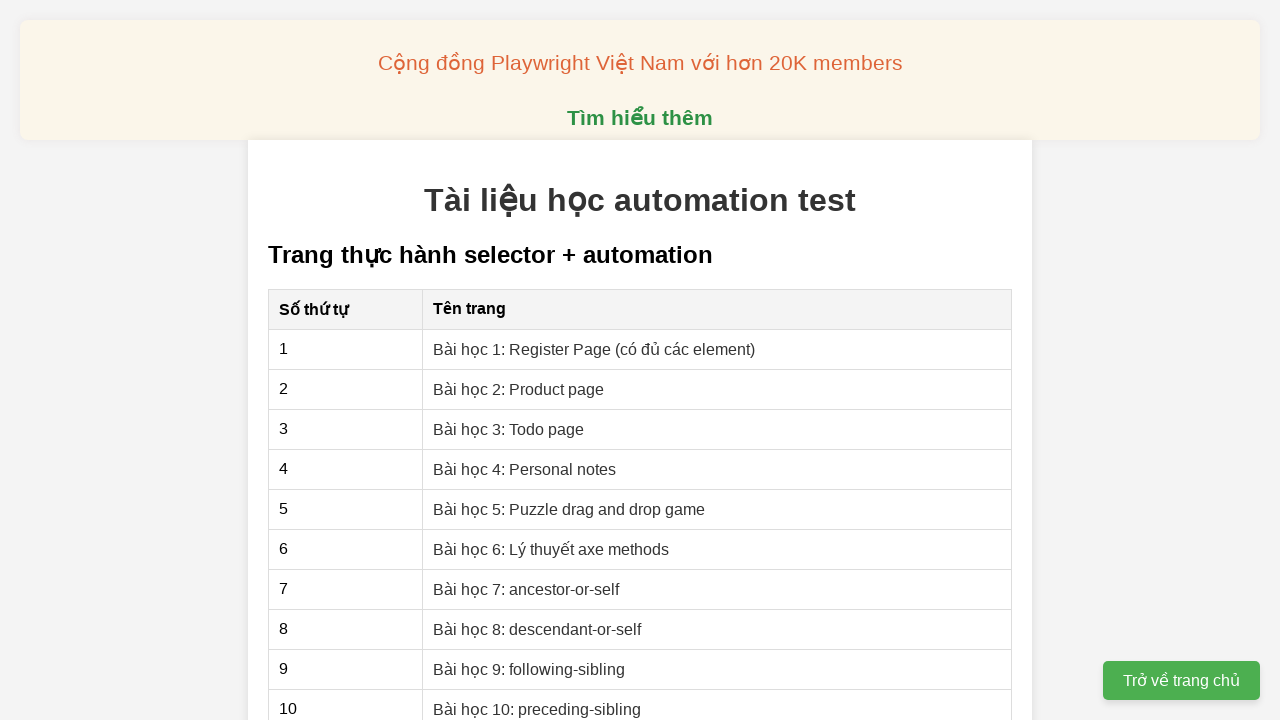

Clicked link to navigate to product page (Bài 2) at (519, 389) on xpath=//a[@href='02-xpath-product-page.html']
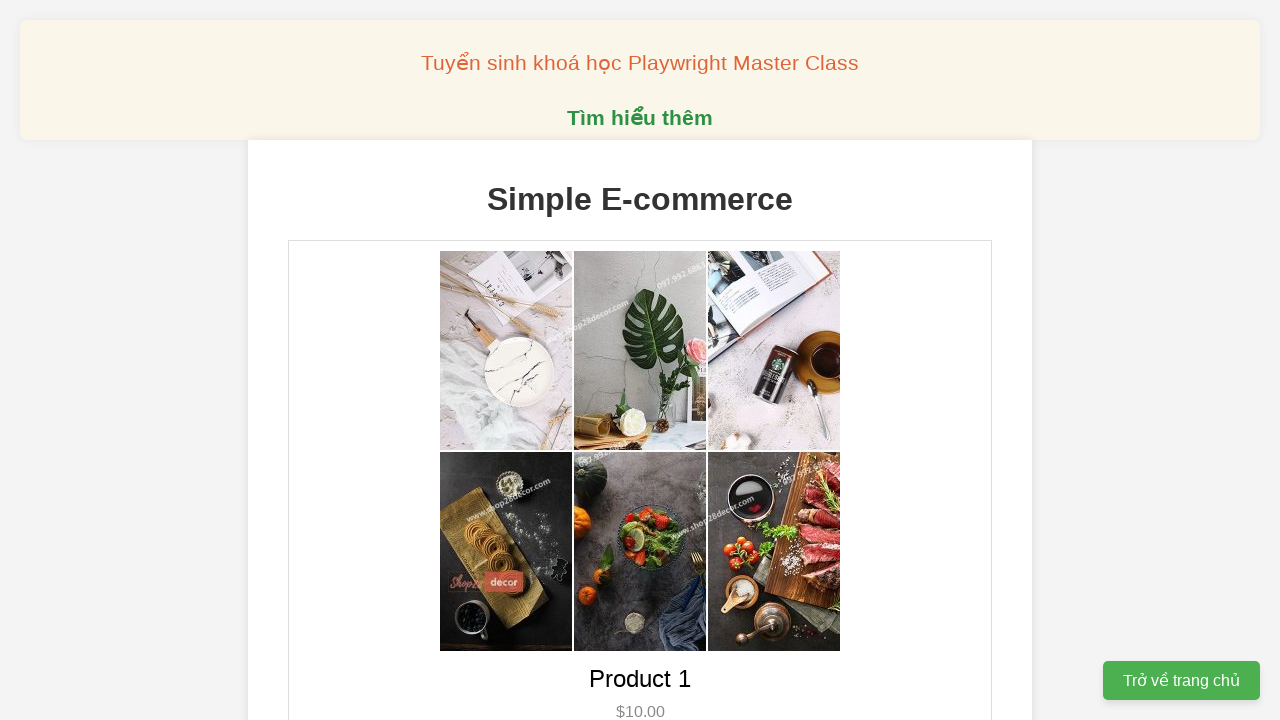

Double-clicked button to add product 1 to cart at (640, 360) on xpath=//button[@data-product-id='1']
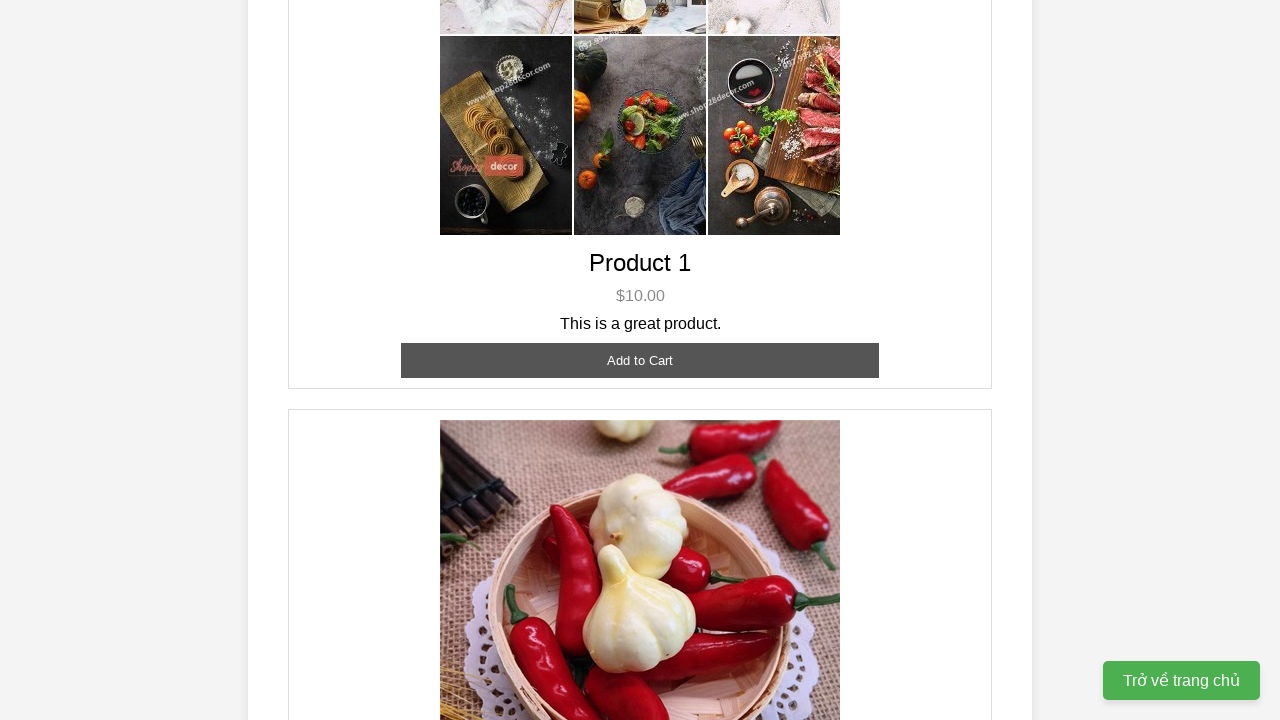

Triple-clicked button to add product 2 to cart at (640, 360) on xpath=//button[@data-product-id='2']
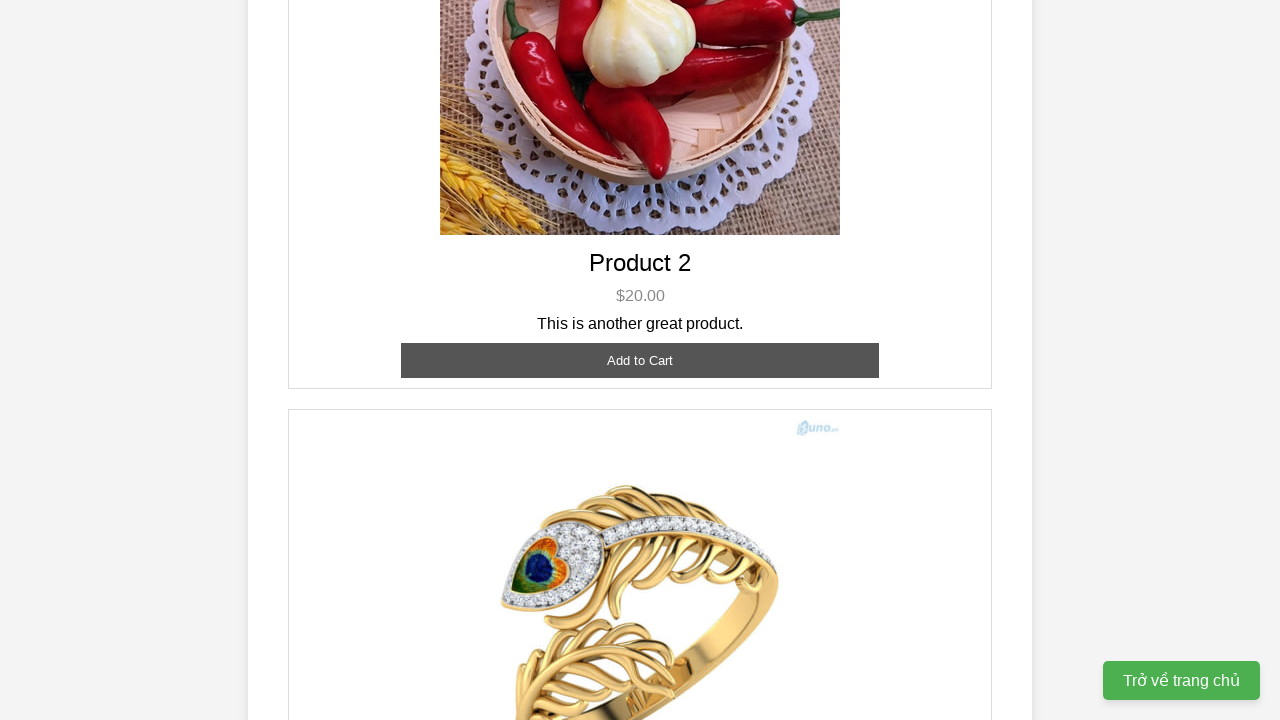

Clicked button to add product 3 to cart at (640, 388) on xpath=//button[@data-product-id='3']
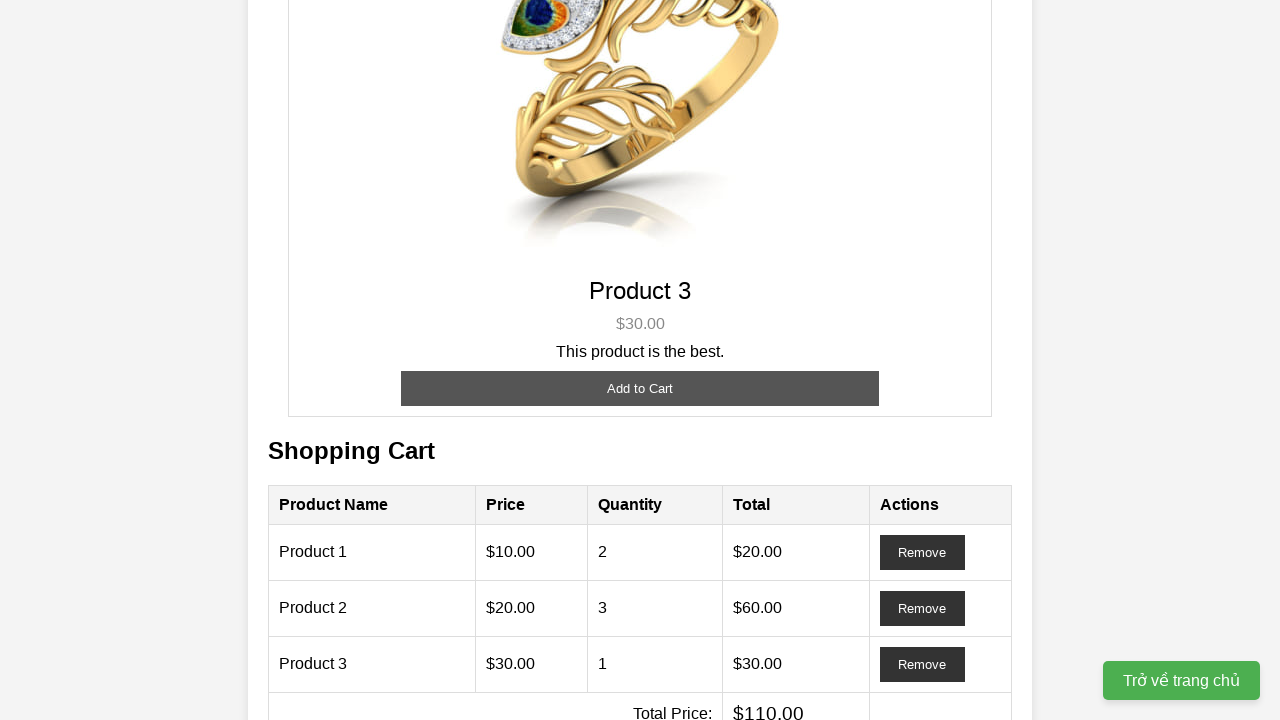

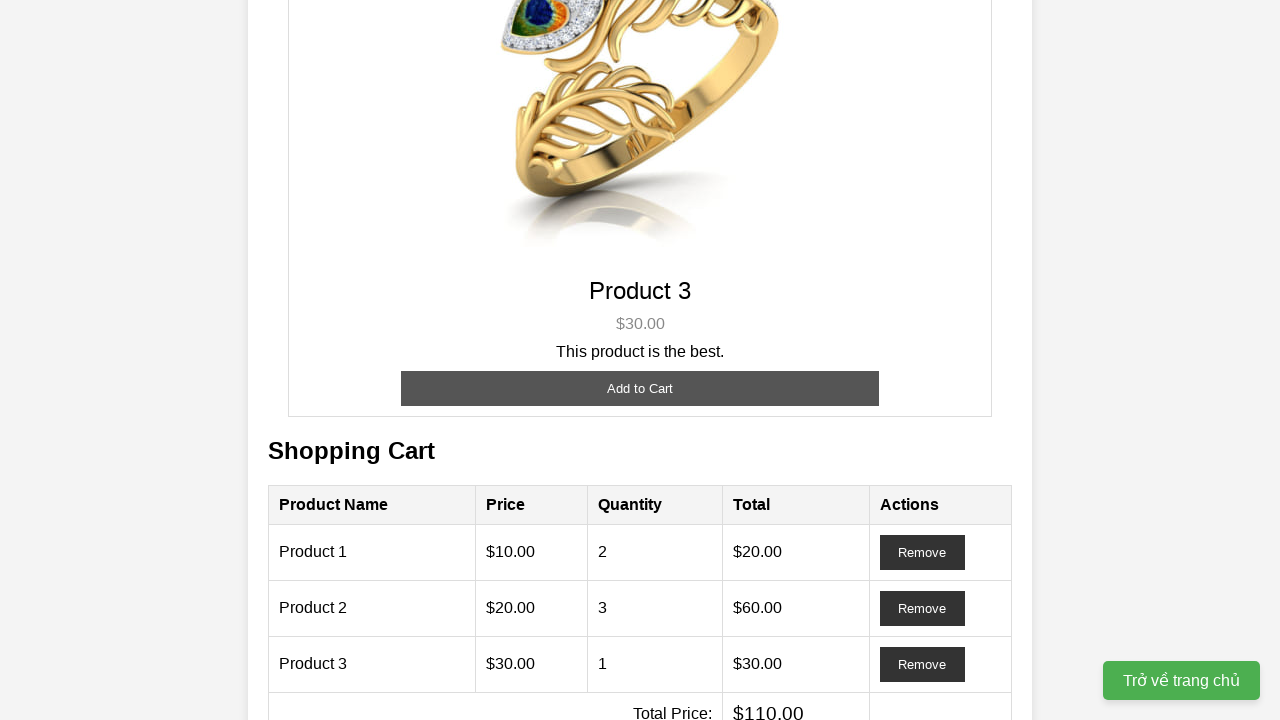